Navigates to Flipkart homepage and counts the total number of links present on the page

Starting URL: https://www.flipkart.com

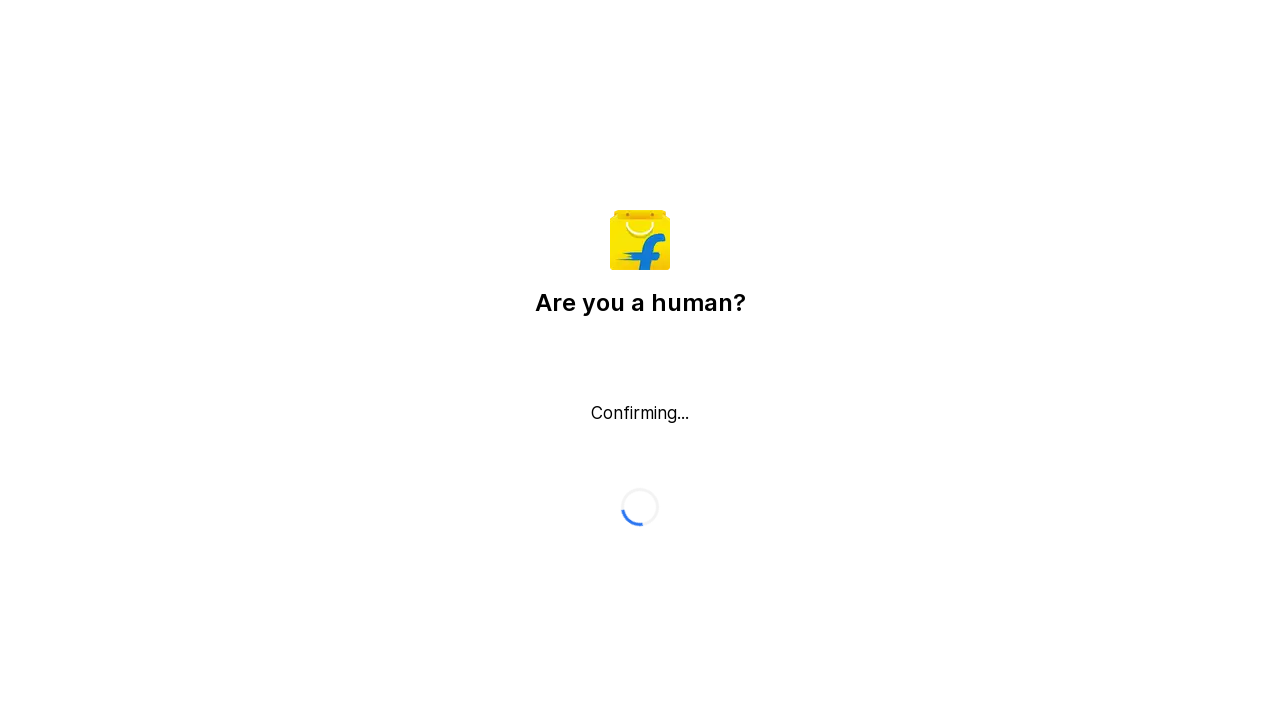

Waited for Flipkart homepage to fully load (networkidle state)
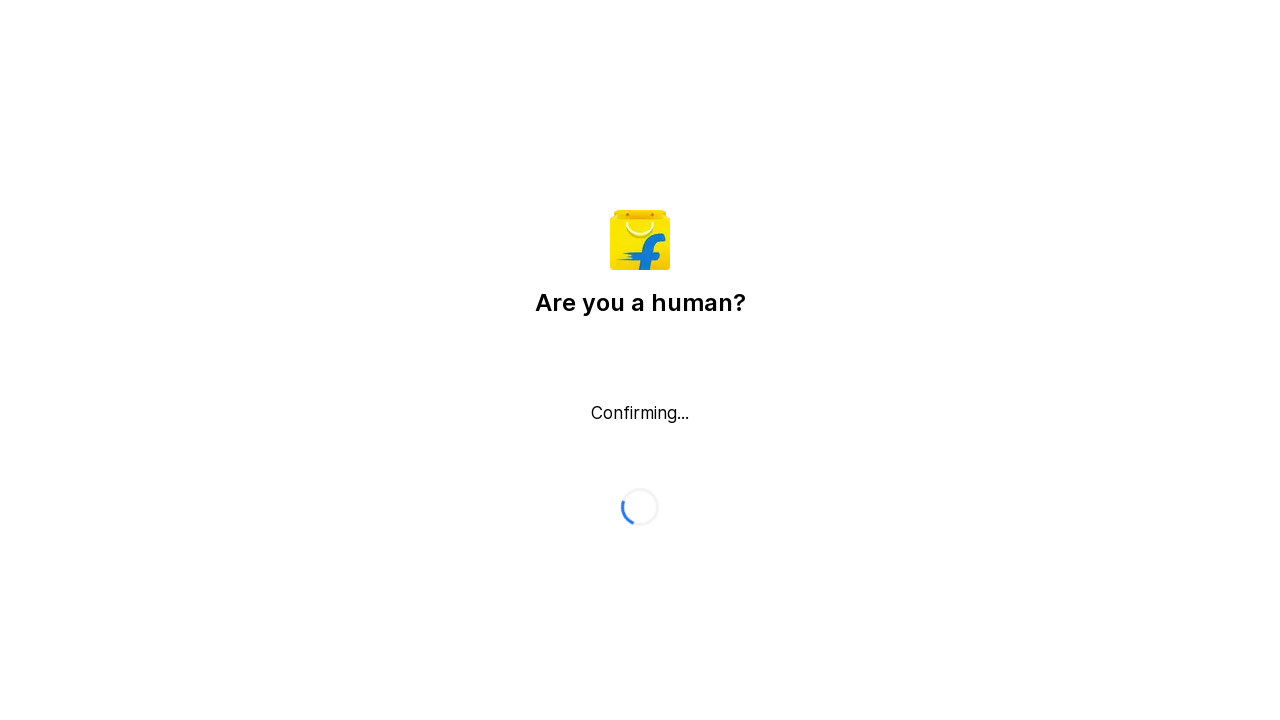

Located all link elements on the page
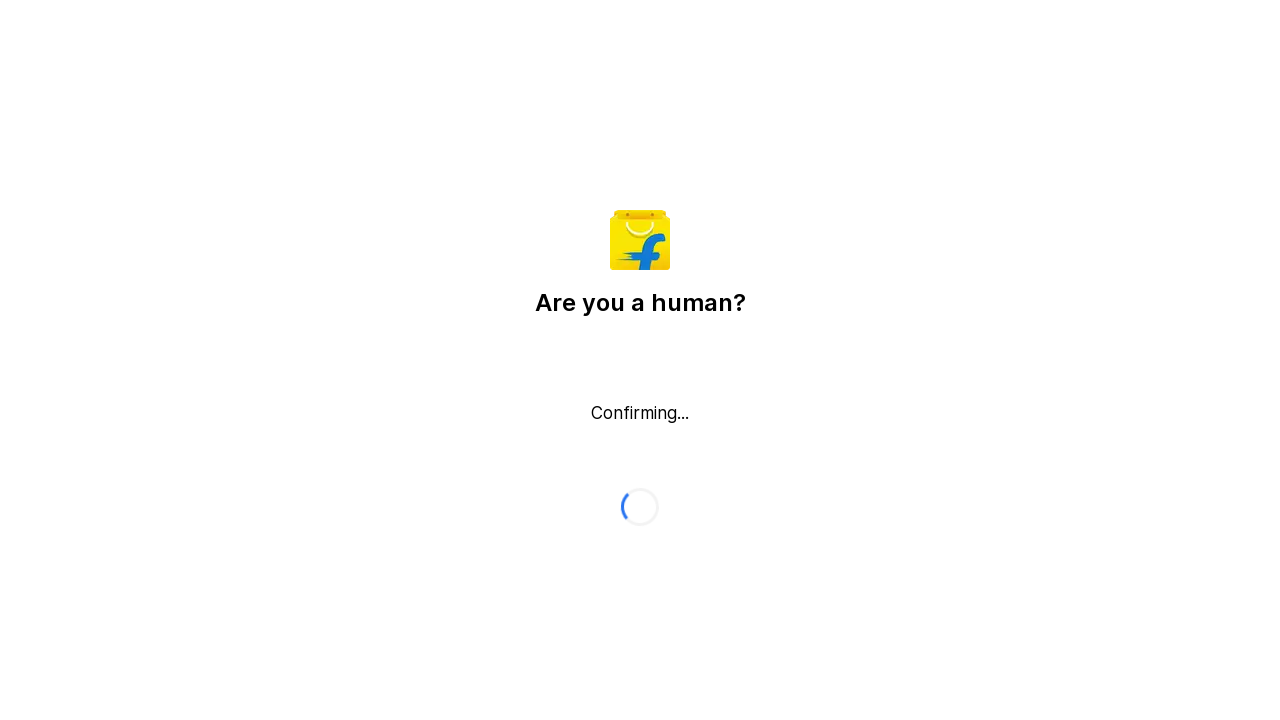

Counted total number of links: 0
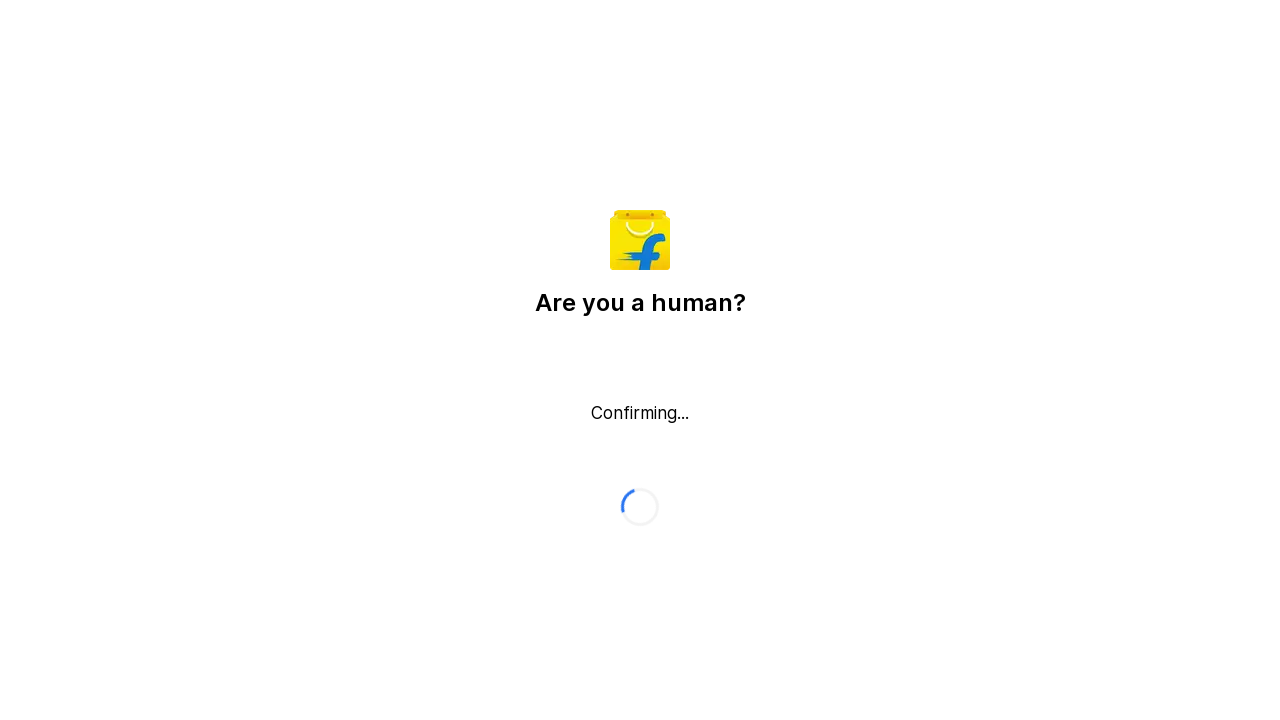

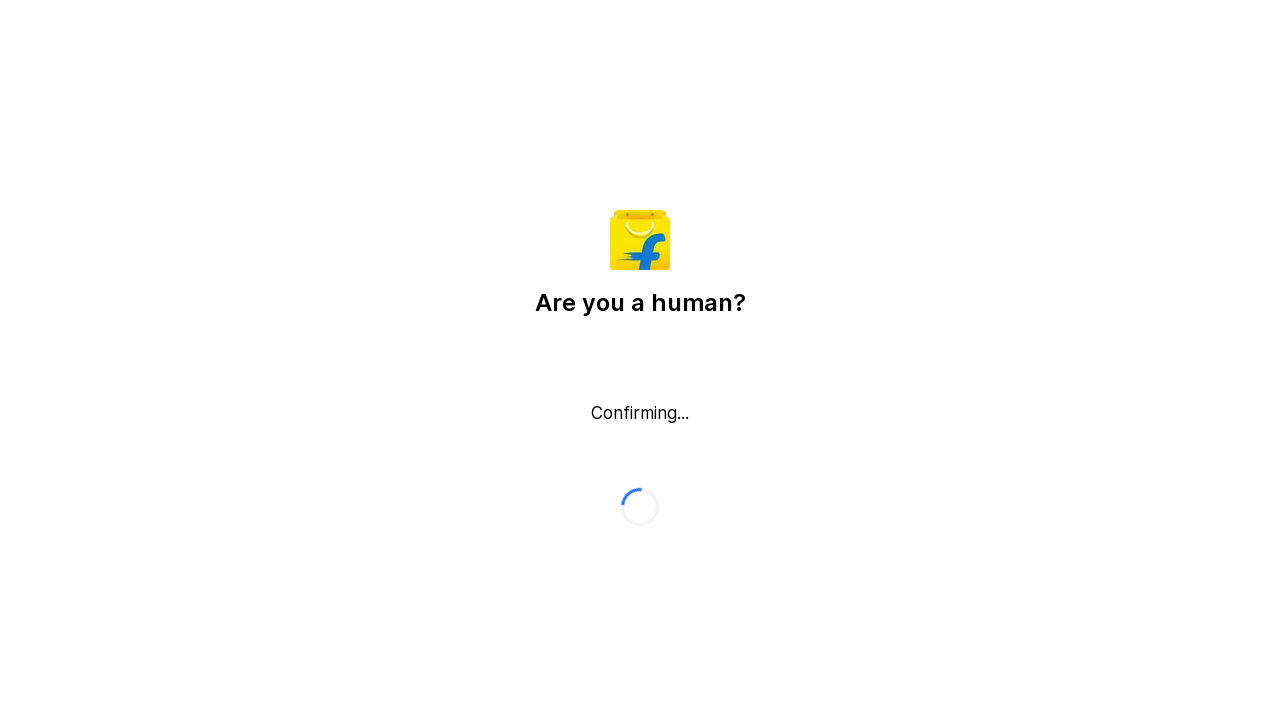